Tests form submission with only name field filled, verifies the confirmation message displays correctly

Starting URL: https://lm.skillbox.cc/qa_tester/module02/homework1/

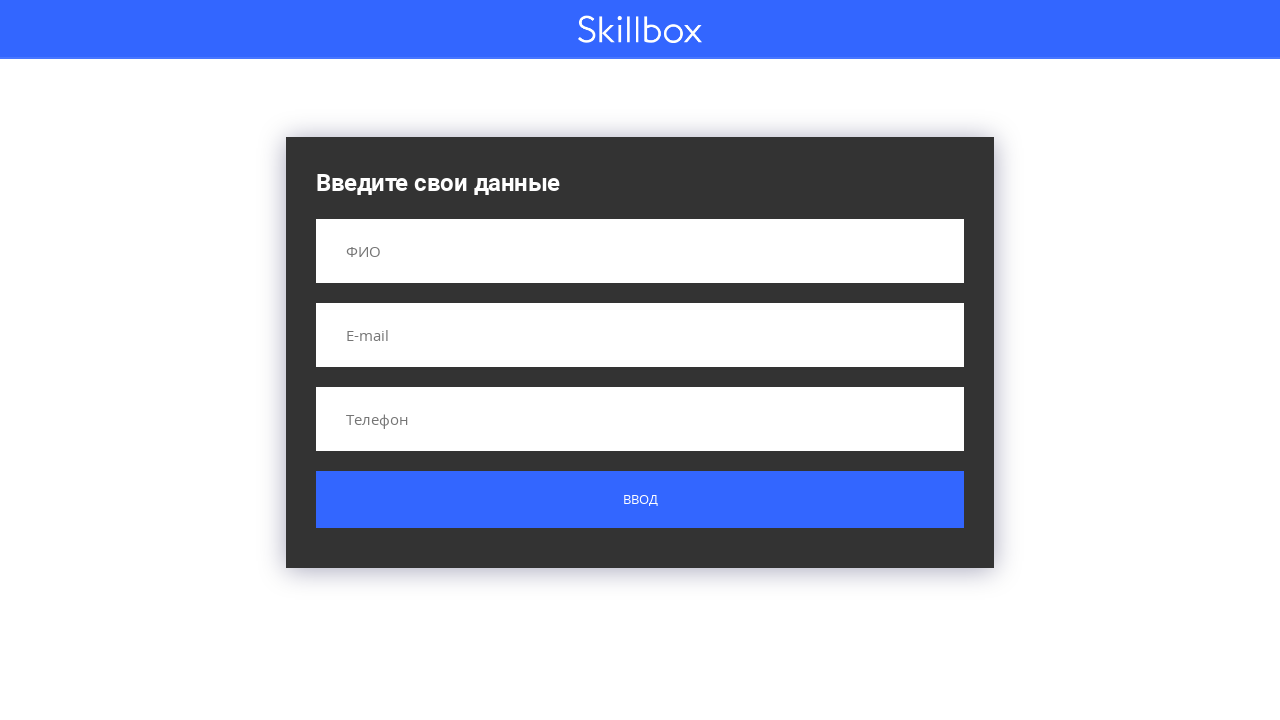

Filled name field with 'Иванов Иван Иванович' on input[name='name']
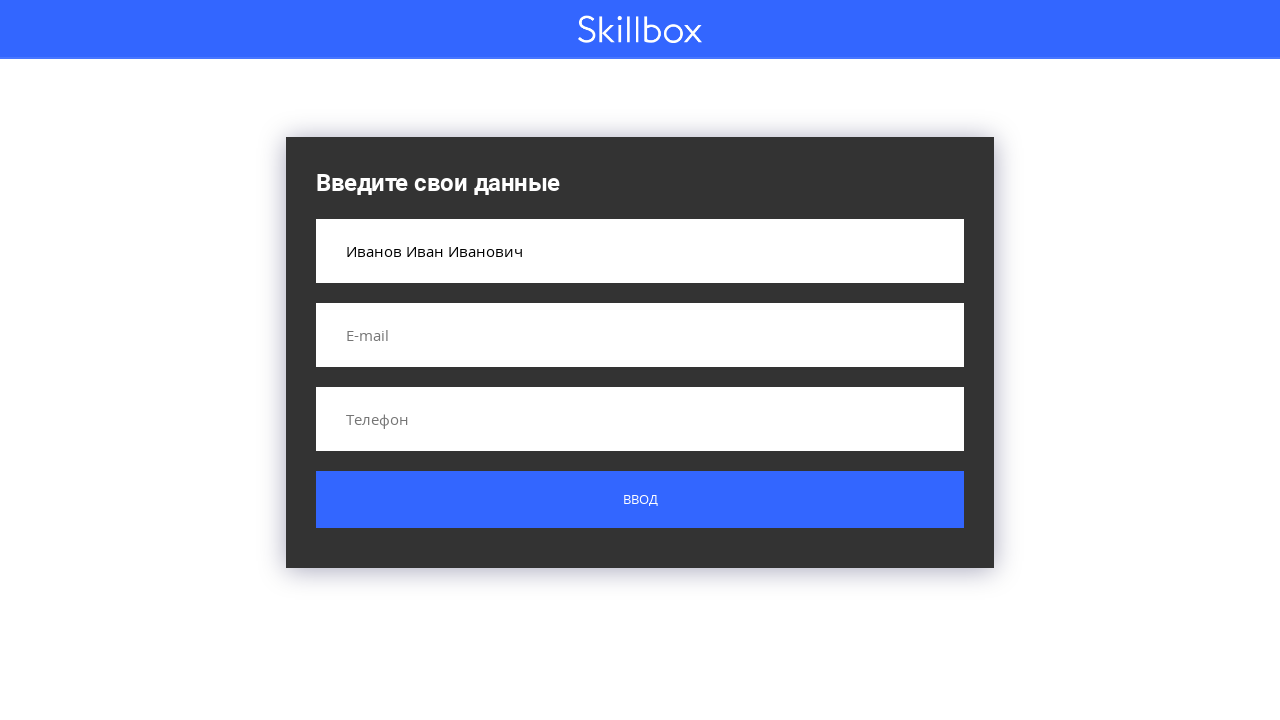

Clicked submit button to submit form at (640, 500) on .button
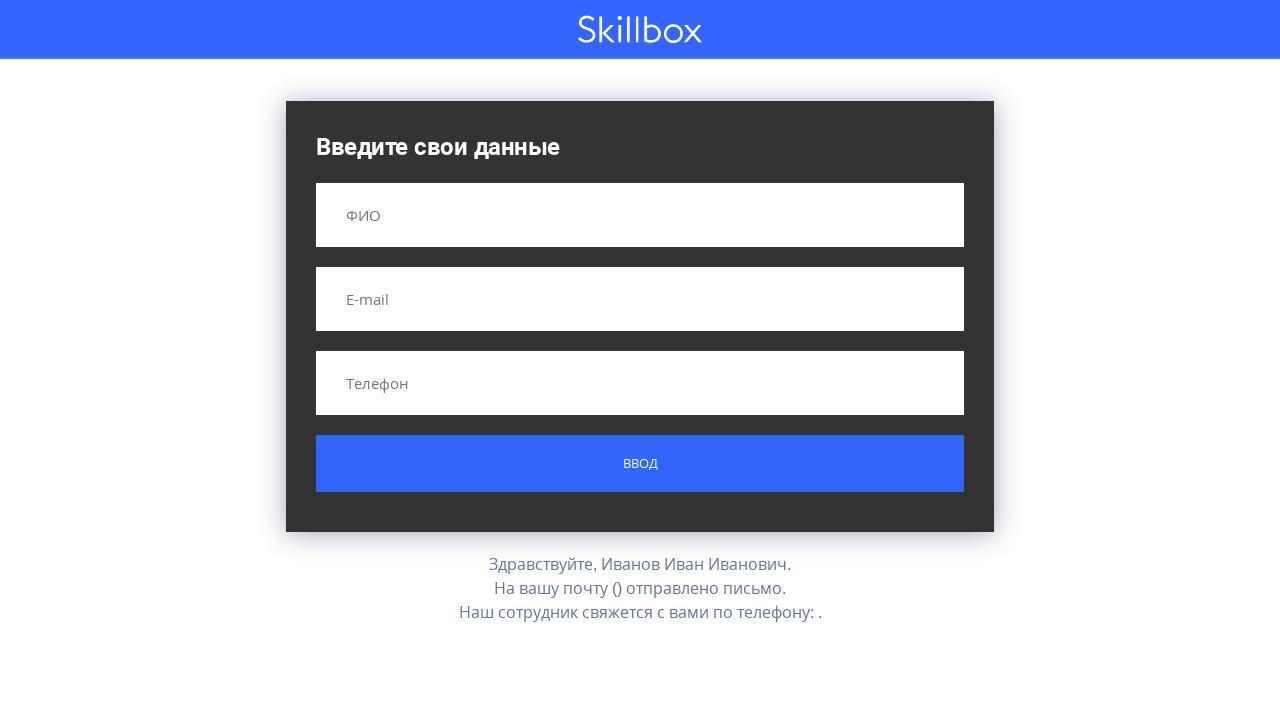

Confirmation message displayed after form submission
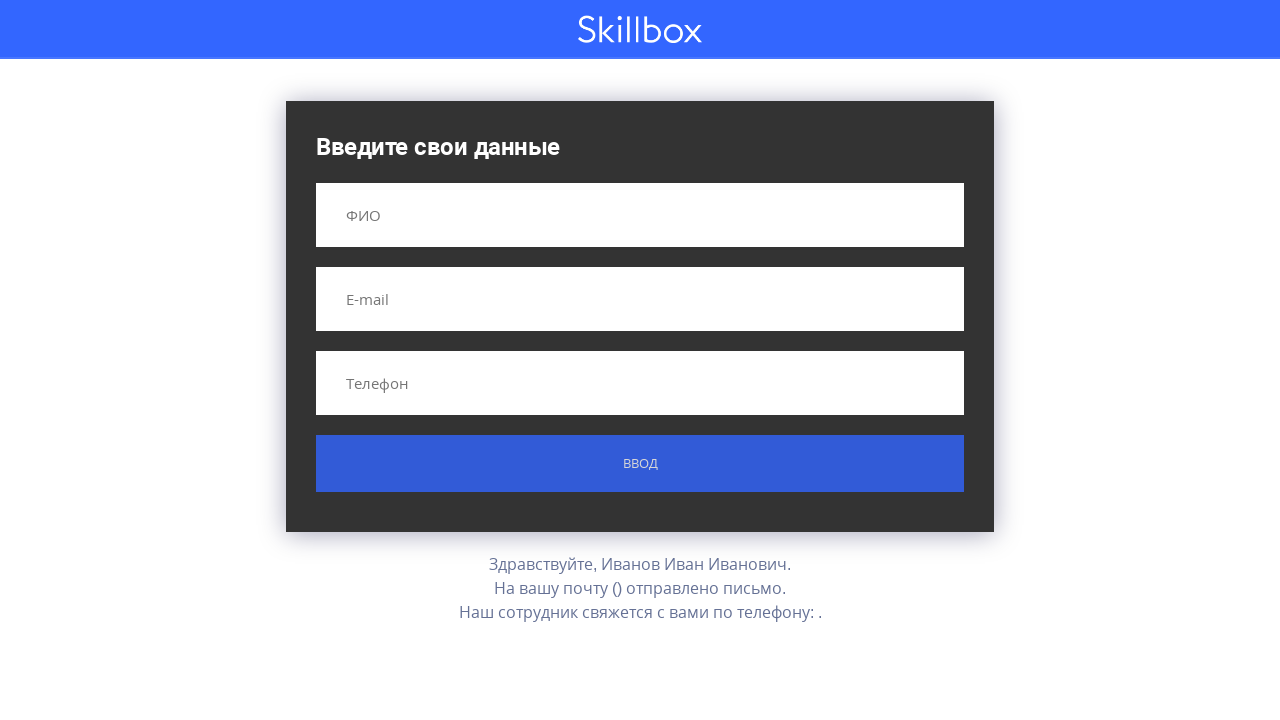

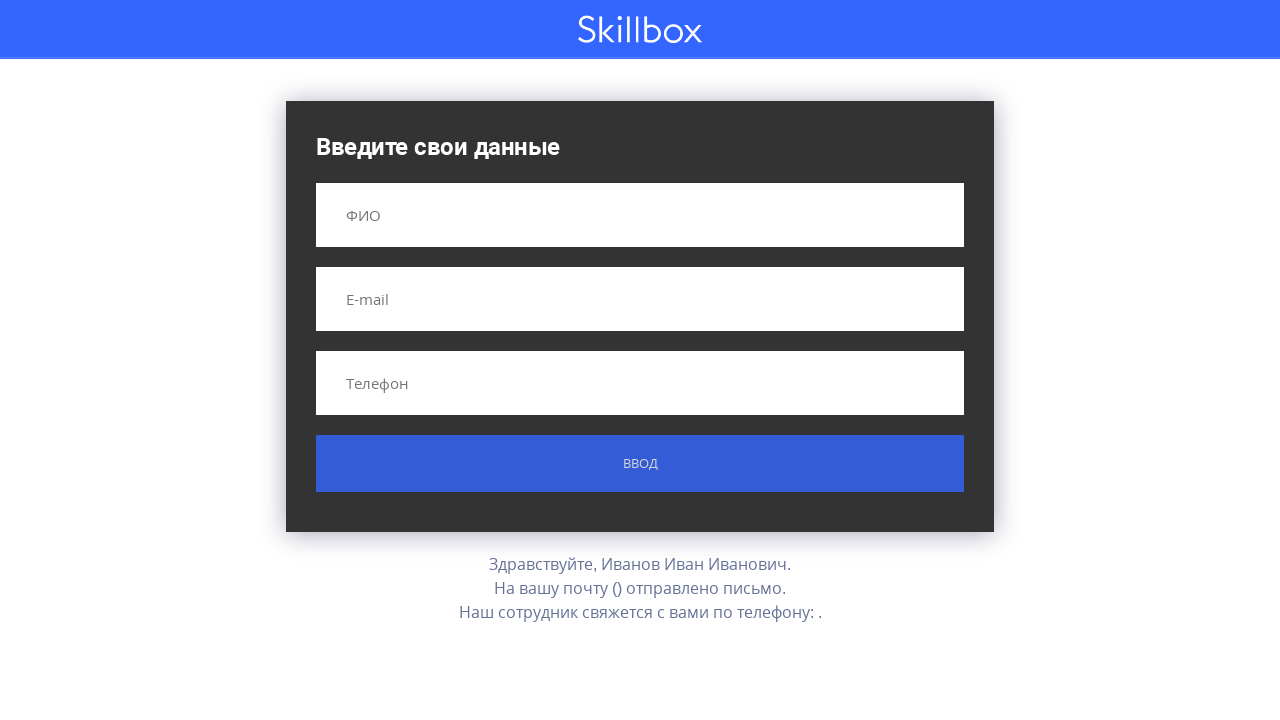